Tests number input field functionality by using arrow keys to increment and decrement the value, verifying the field updates correctly

Starting URL: http://the-internet.herokuapp.com/inputs

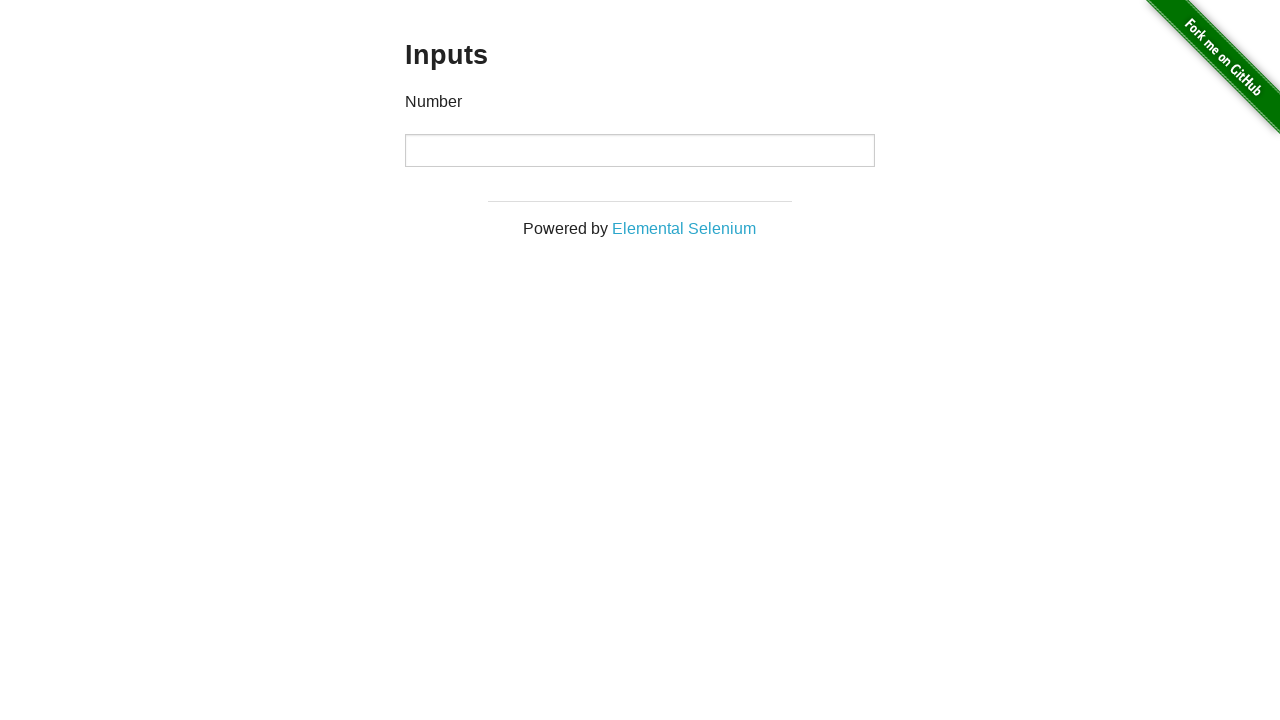

Located the number input field
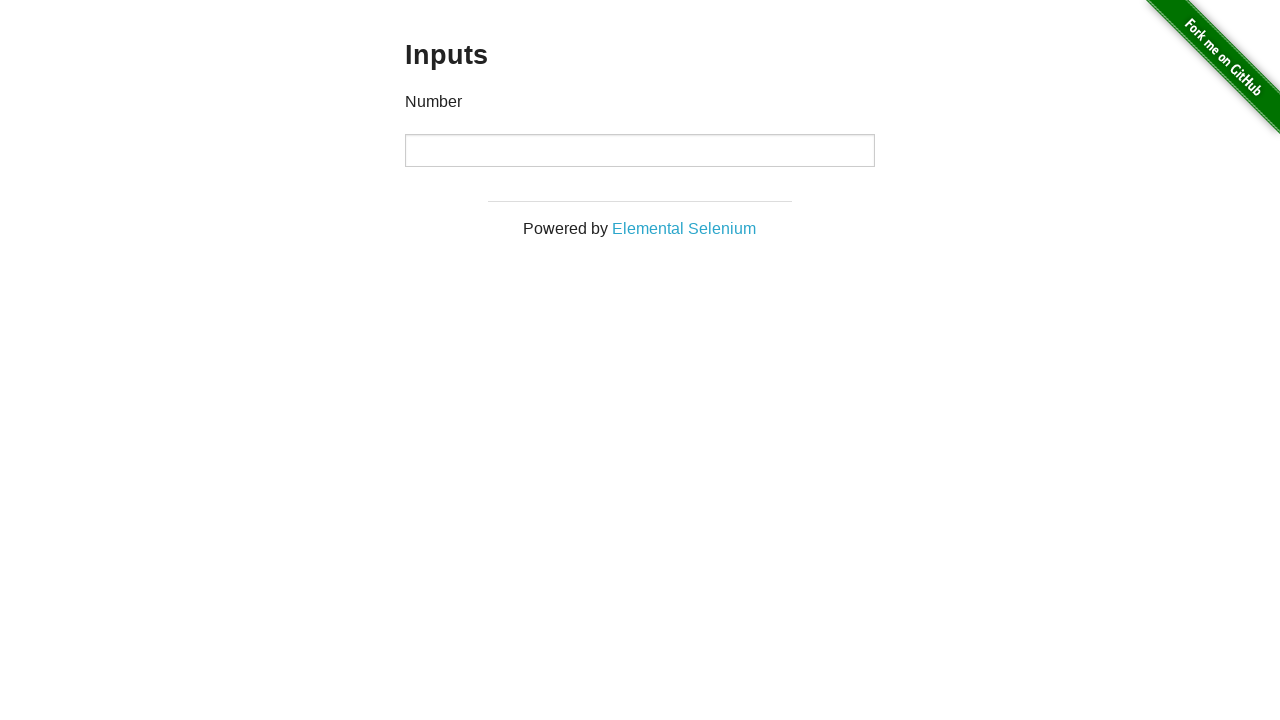

Pressed ArrowUp to increment the input value on input[type='number']
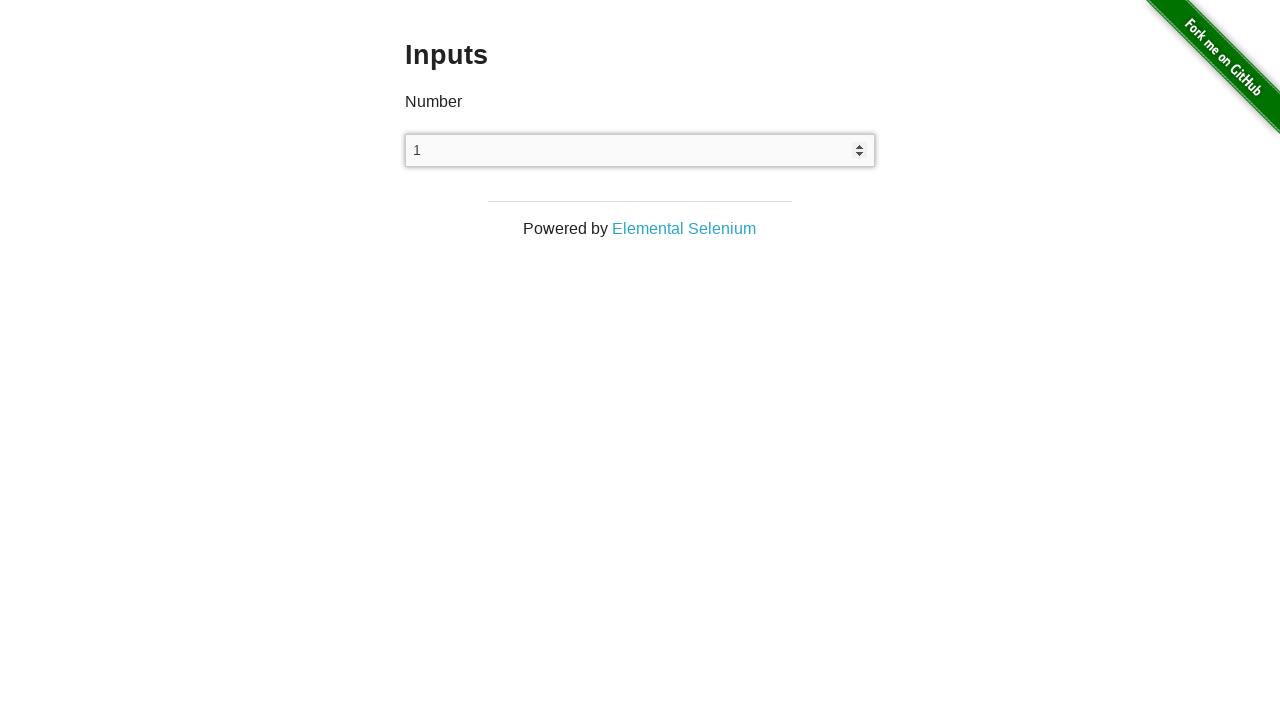

Verified that input value incremented to 1
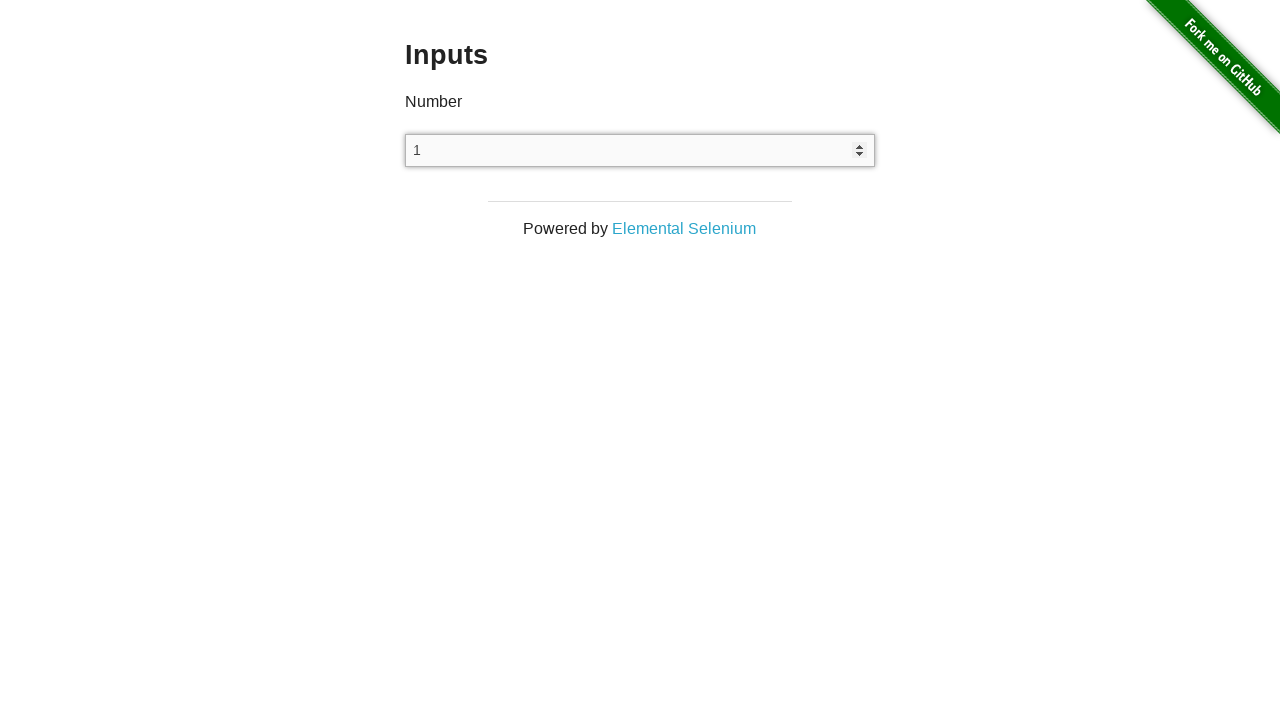

Pressed ArrowDown to decrement the input value on input[type='number']
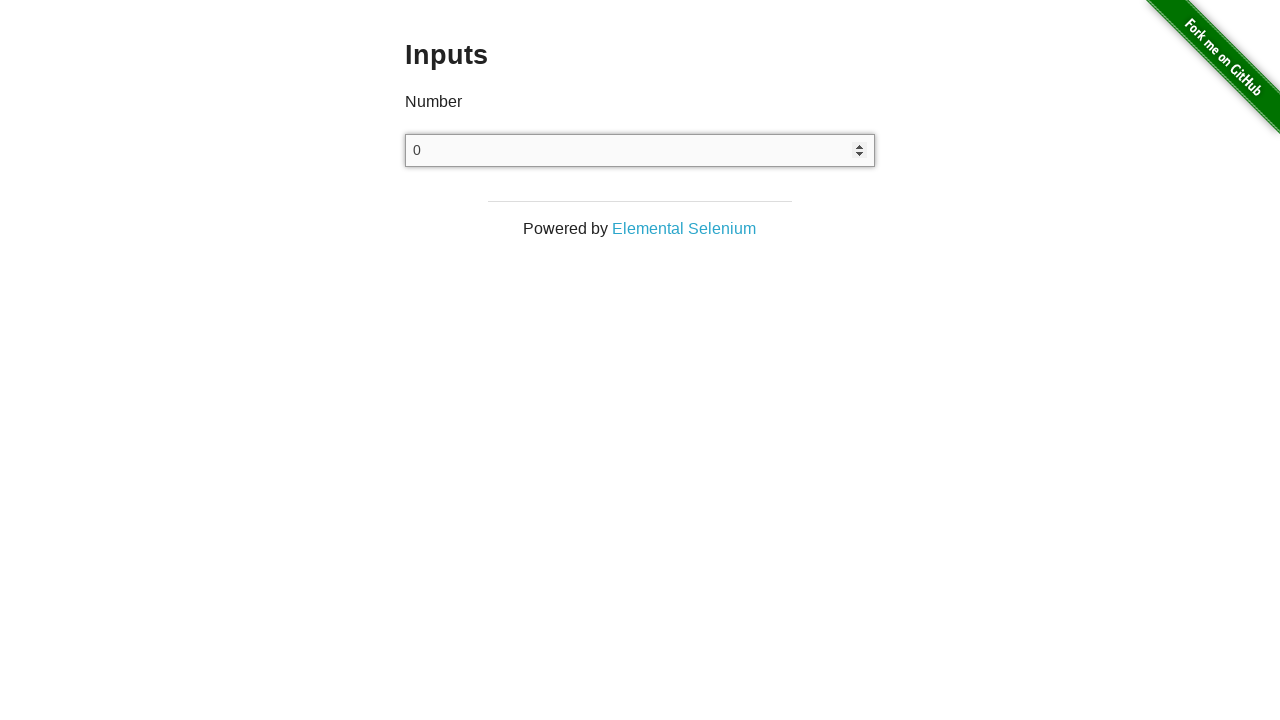

Verified that input value decremented back to 0
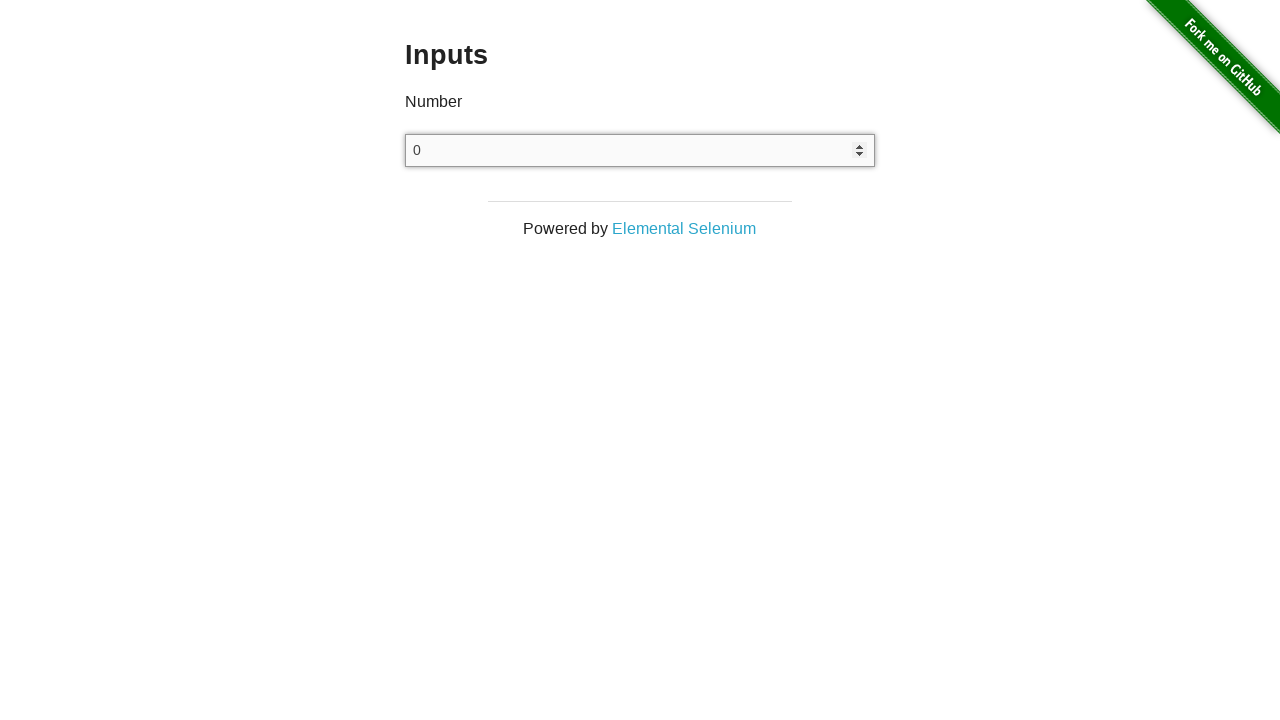

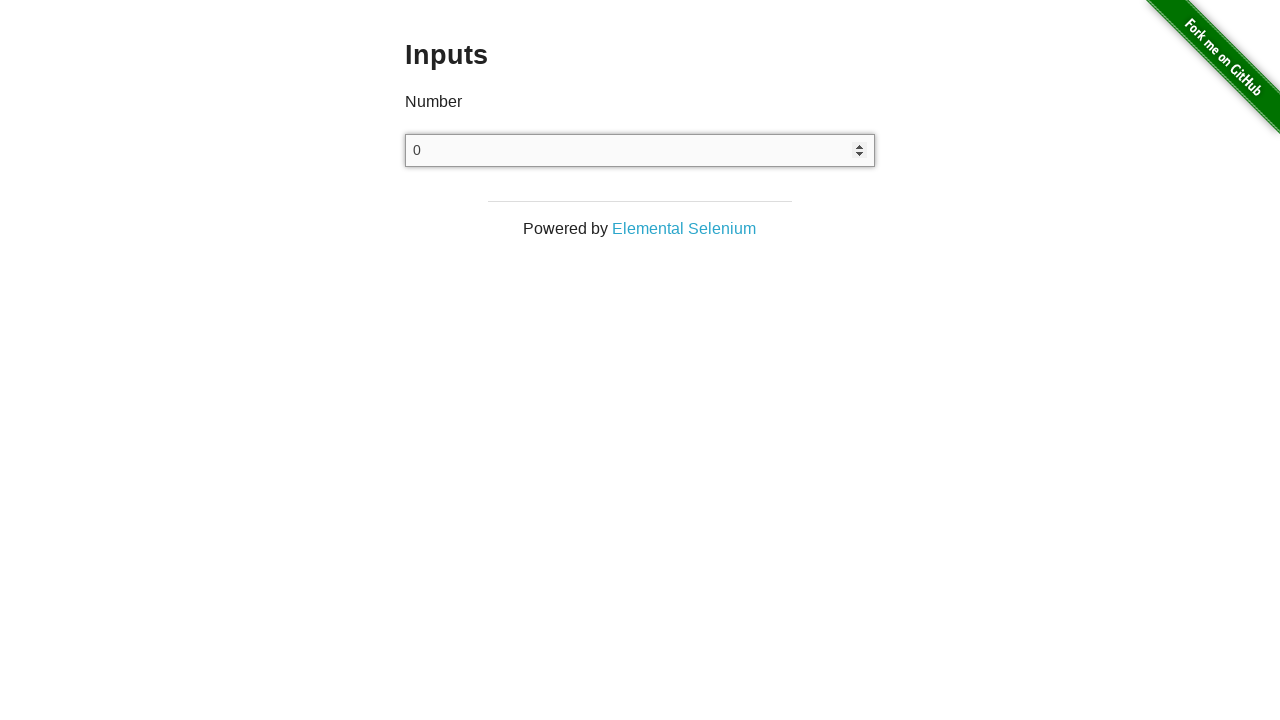